Tests shifting image functionality by clicking a button to shift pixels and verifying the image source attribute

Starting URL: https://the-internet.herokuapp.com/shifting_content/image

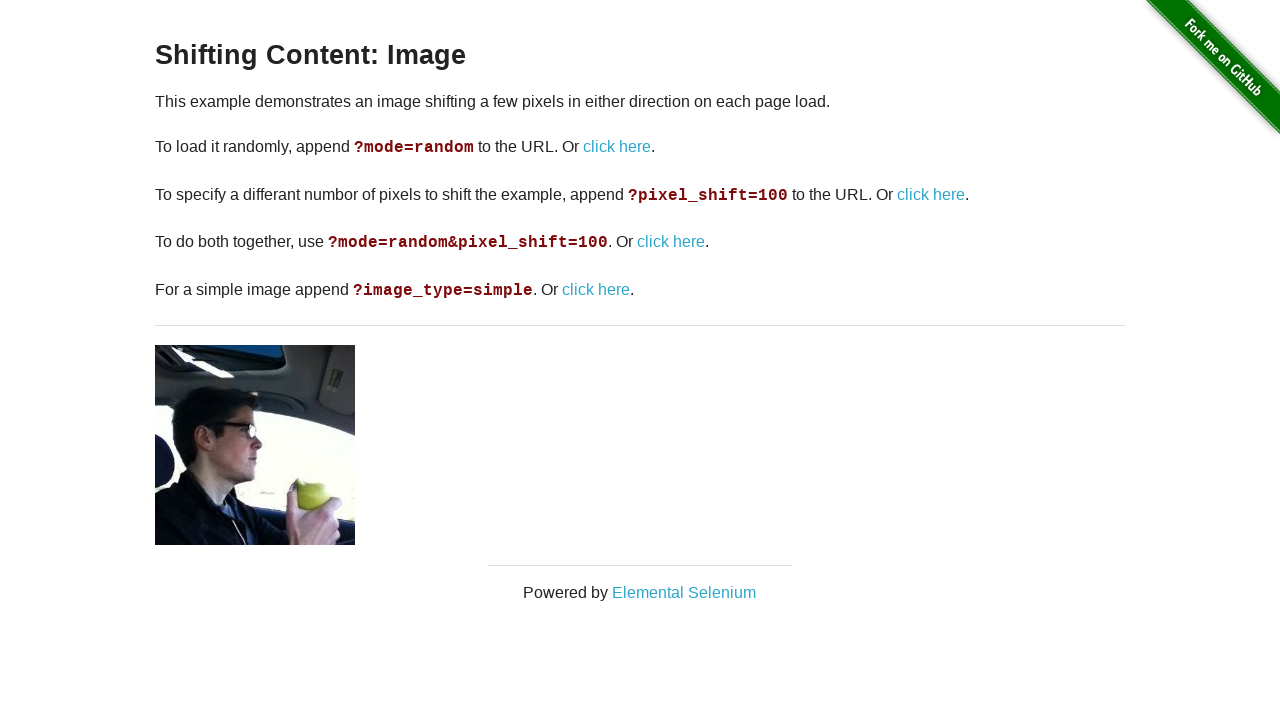

Clicked button to shift image pixels by 100 at (671, 242) on xpath=//a[contains(@href,'&pixel_shift=100')]
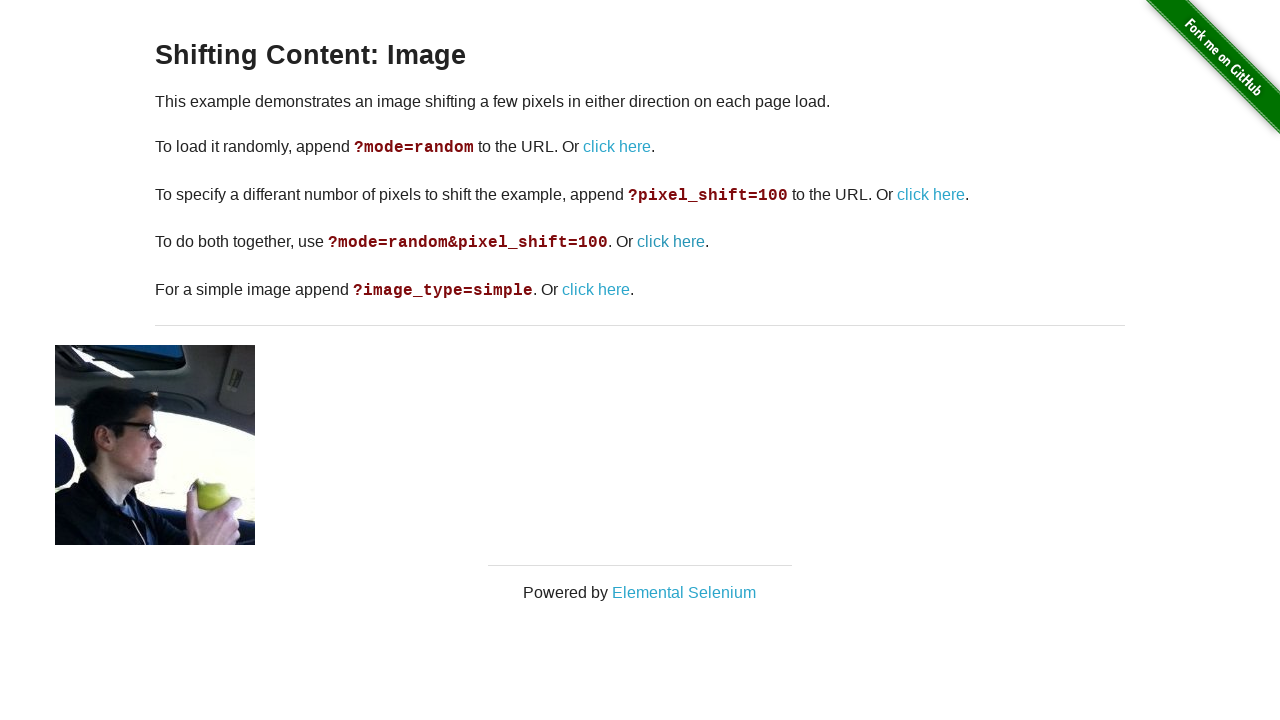

Verified shifted image loaded with avatar.jpg source
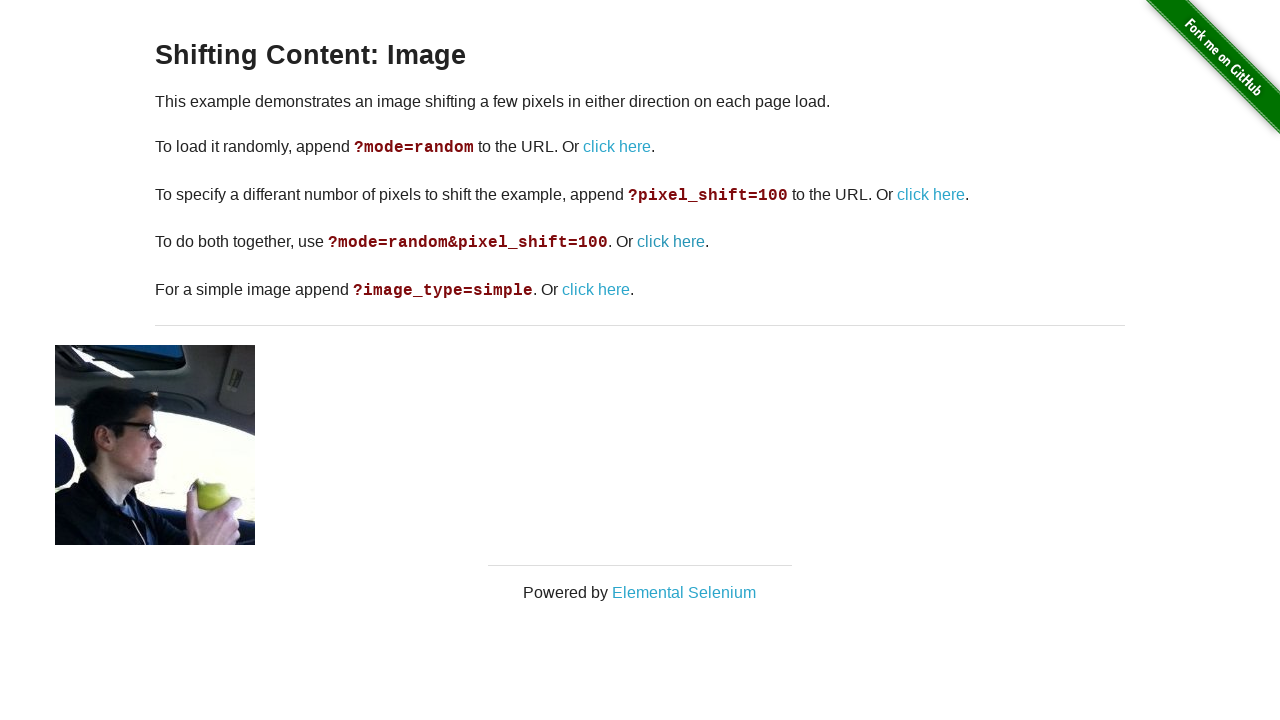

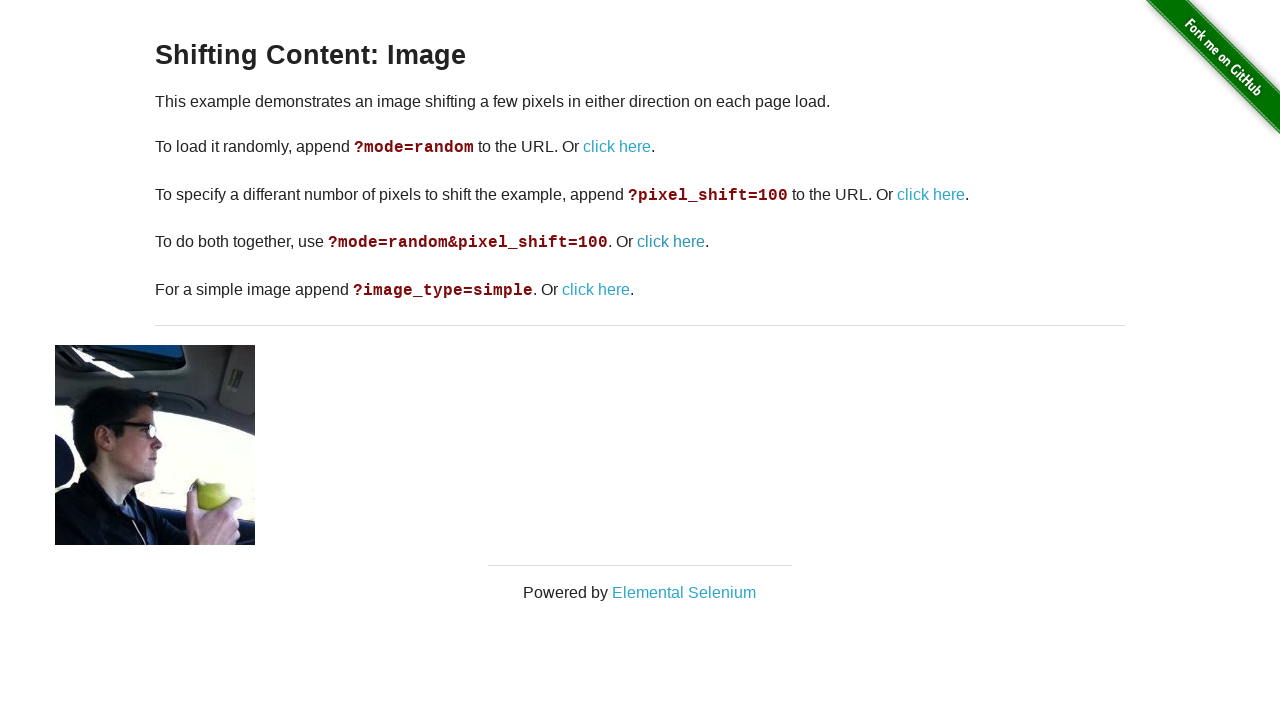